Tests mouse actions including hover navigation, double-click, right-click context menu, and alert handling across two different websites

Starting URL: https://www.hyrtutorials.com/

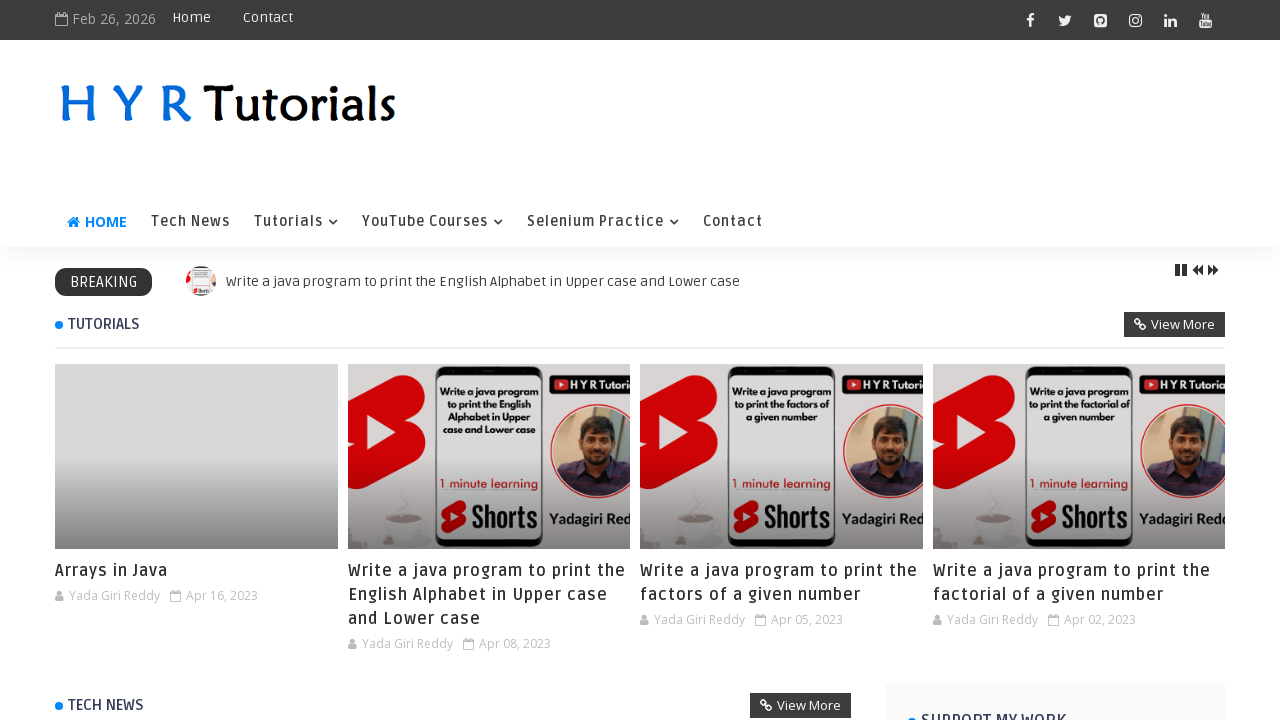

Hovered over Selenium Practice menu item at (603, 222) on xpath=//*[@id="nav1"]/li[4]/a
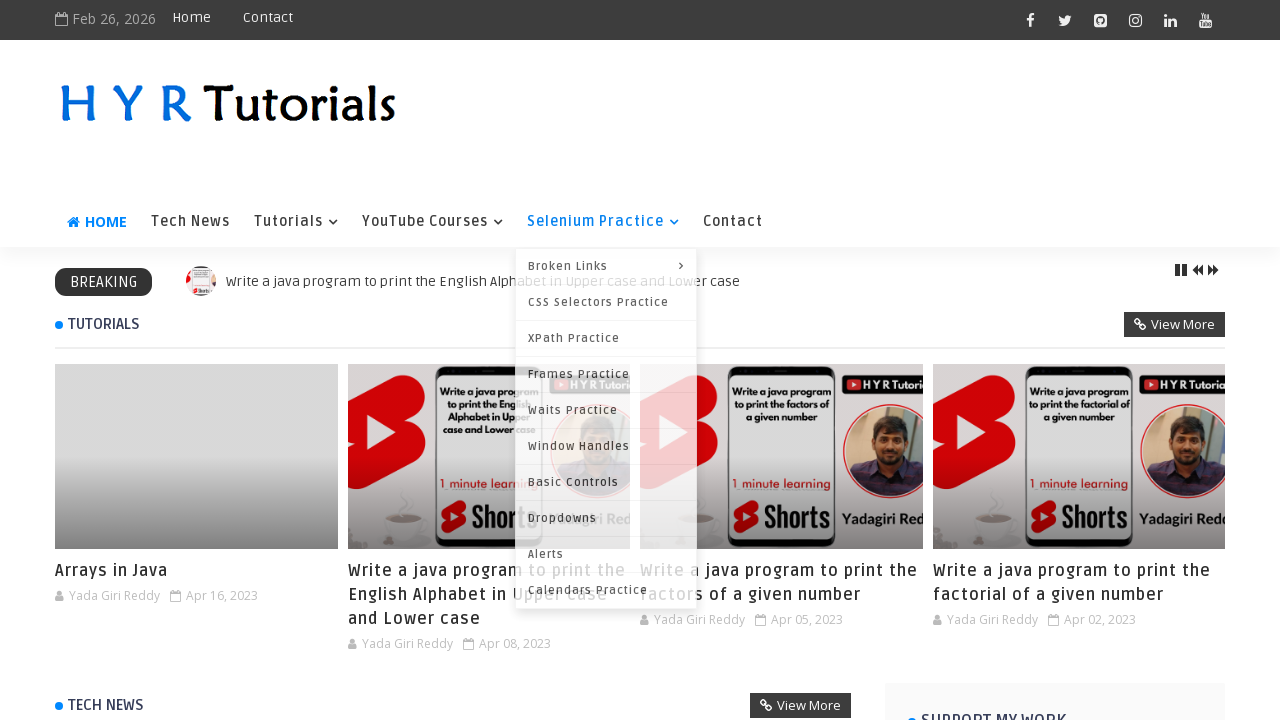

Hovered over Basic Controls submenu item at (606, 480) on xpath=//*[@id="nav1"]/li[4]/ul/li[7]/a
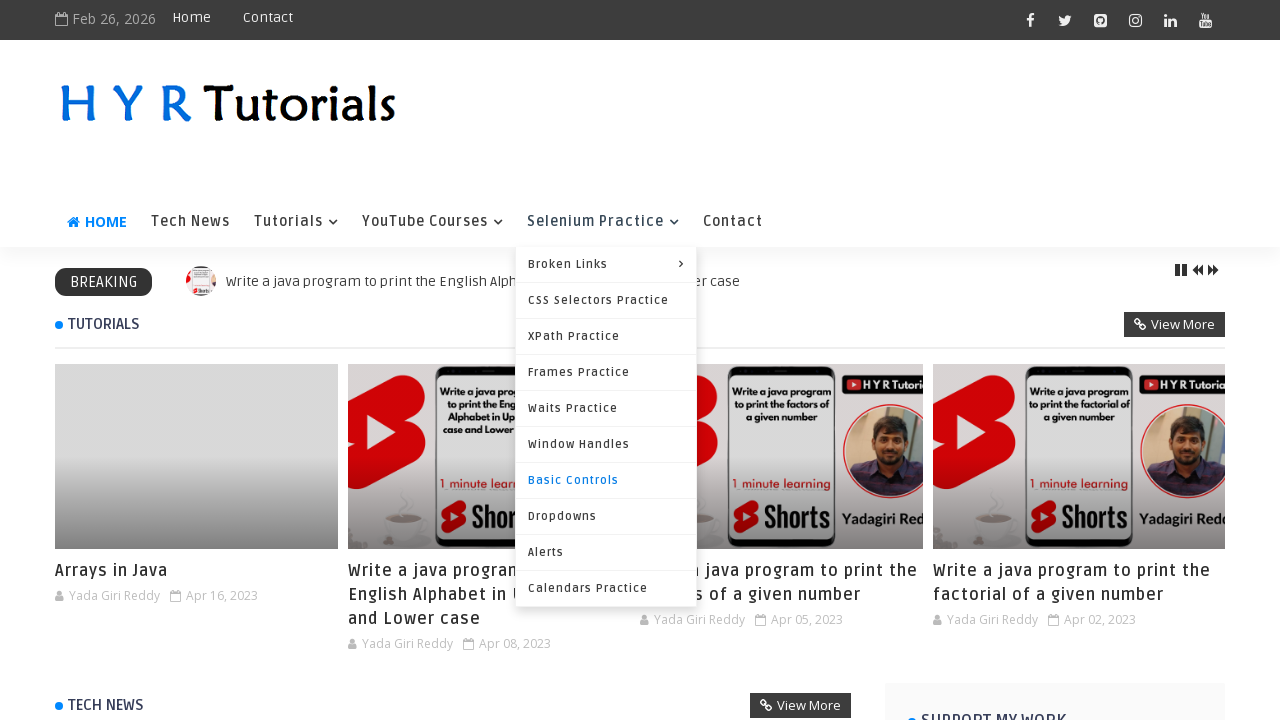

Clicked on Basic Controls submenu item at (606, 480) on xpath=//*[@id="nav1"]/li[4]/ul/li[7]/a
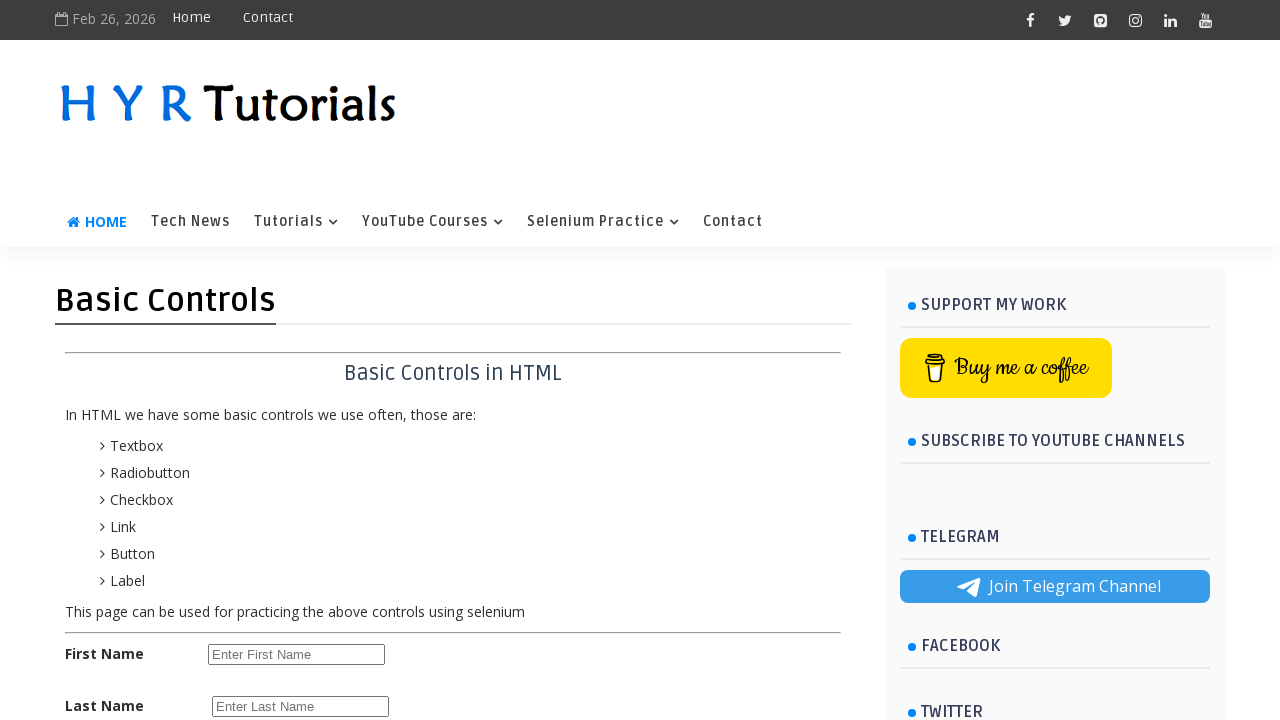

Waited 2 seconds for page to load
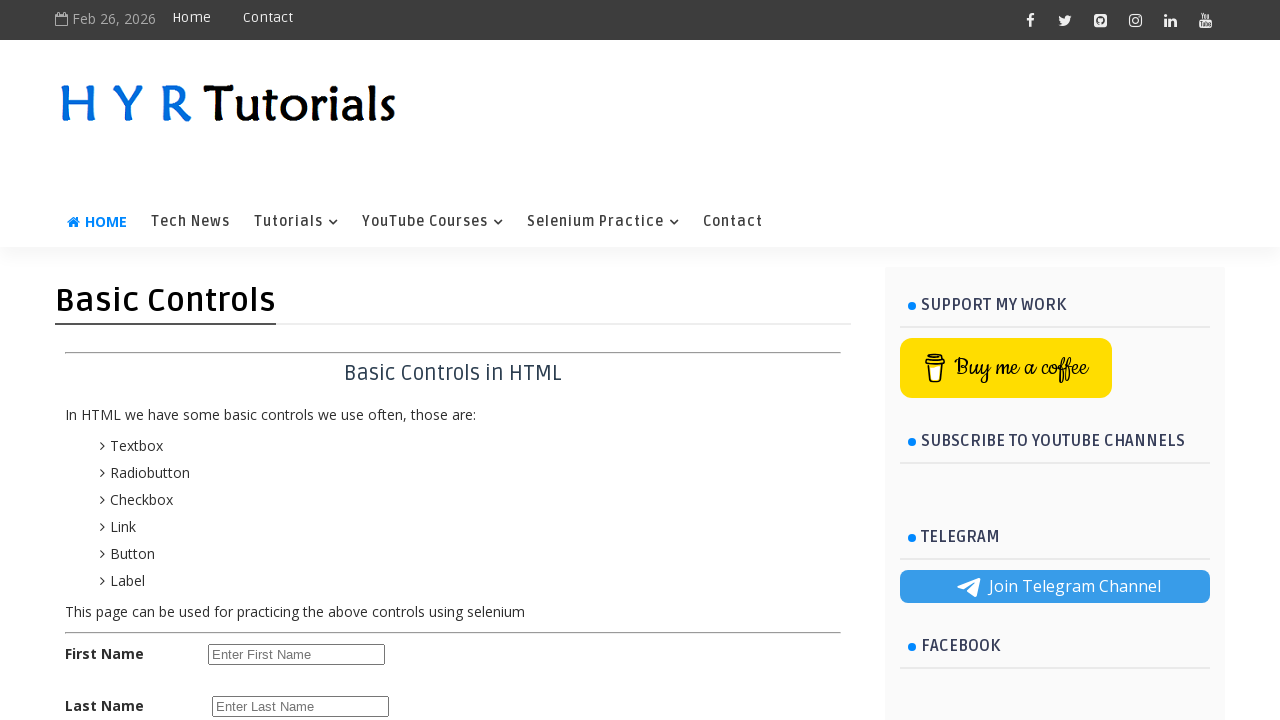

Scrolled first name field into view
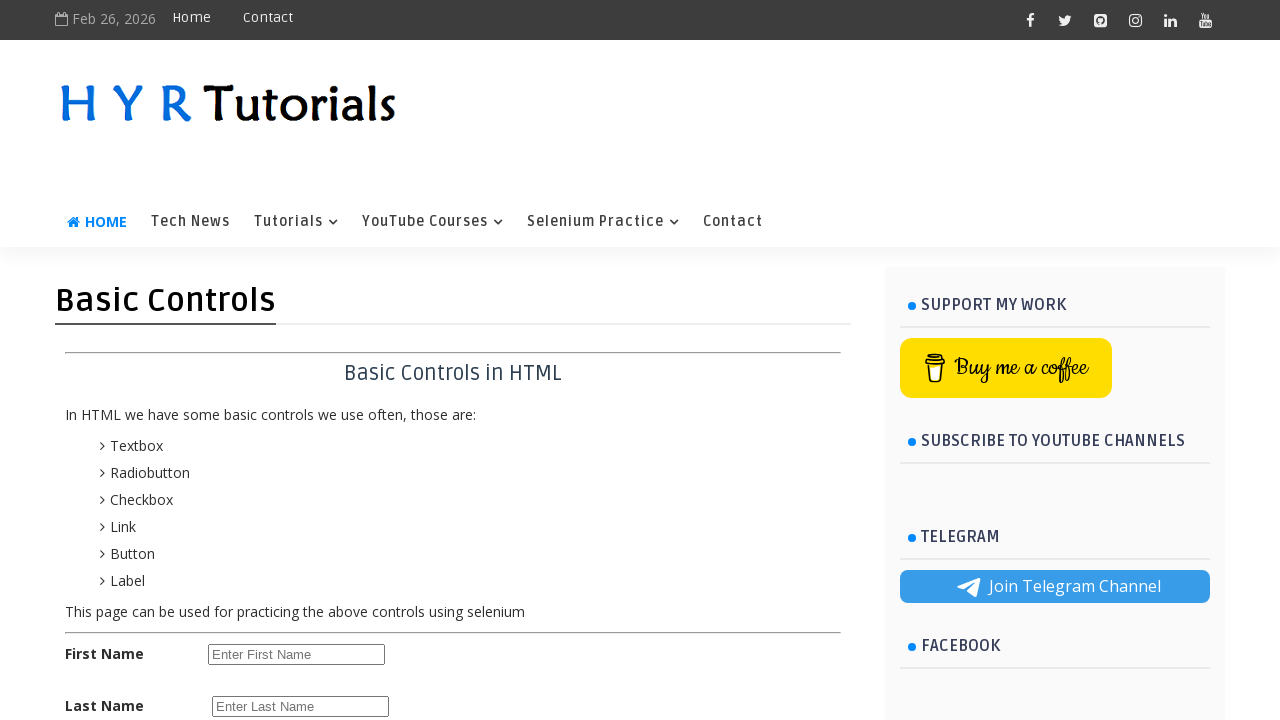

Filled first name field with 'John' on #firstName
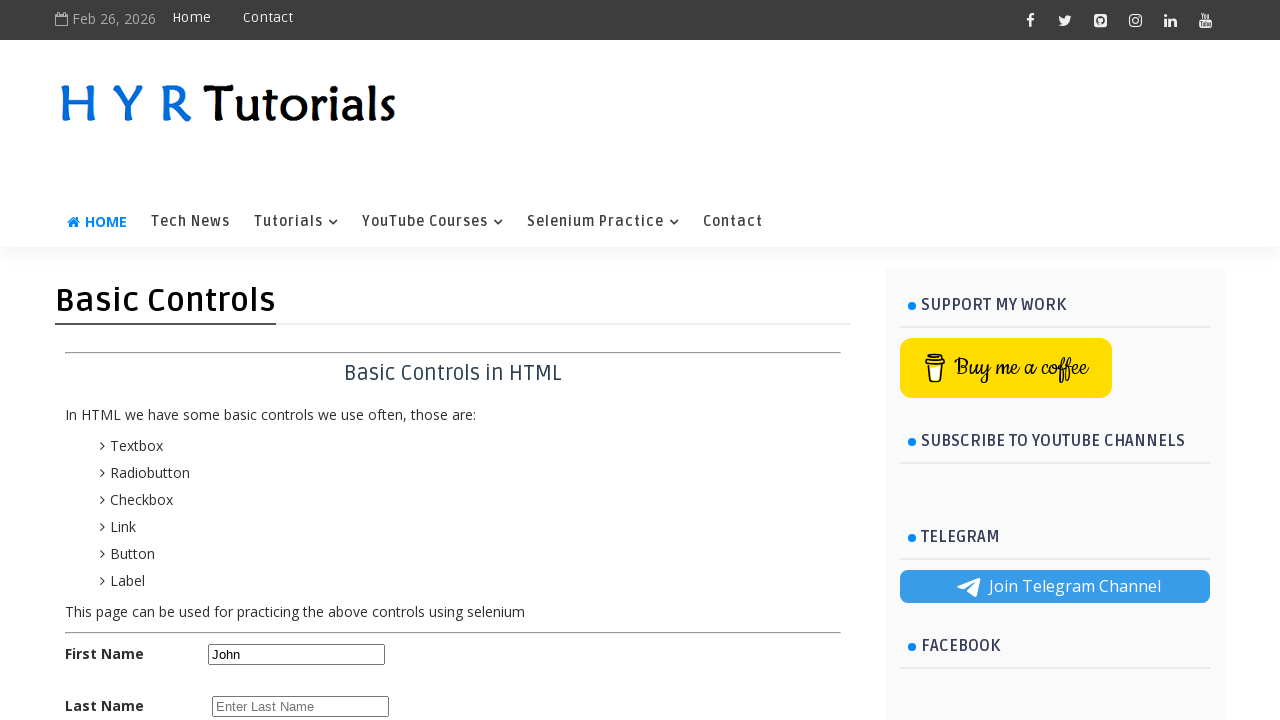

Double-clicked on first name field at (296, 654) on #firstName
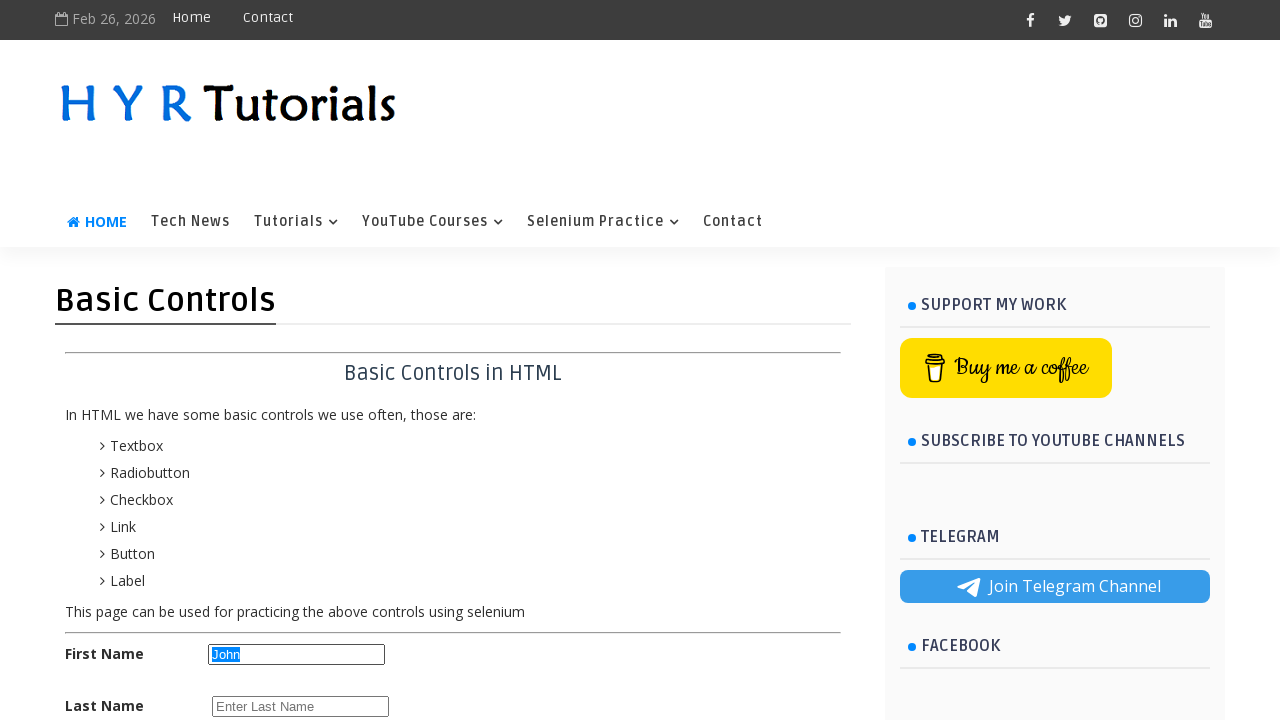

Navigated to jQuery-contextMenu demo page
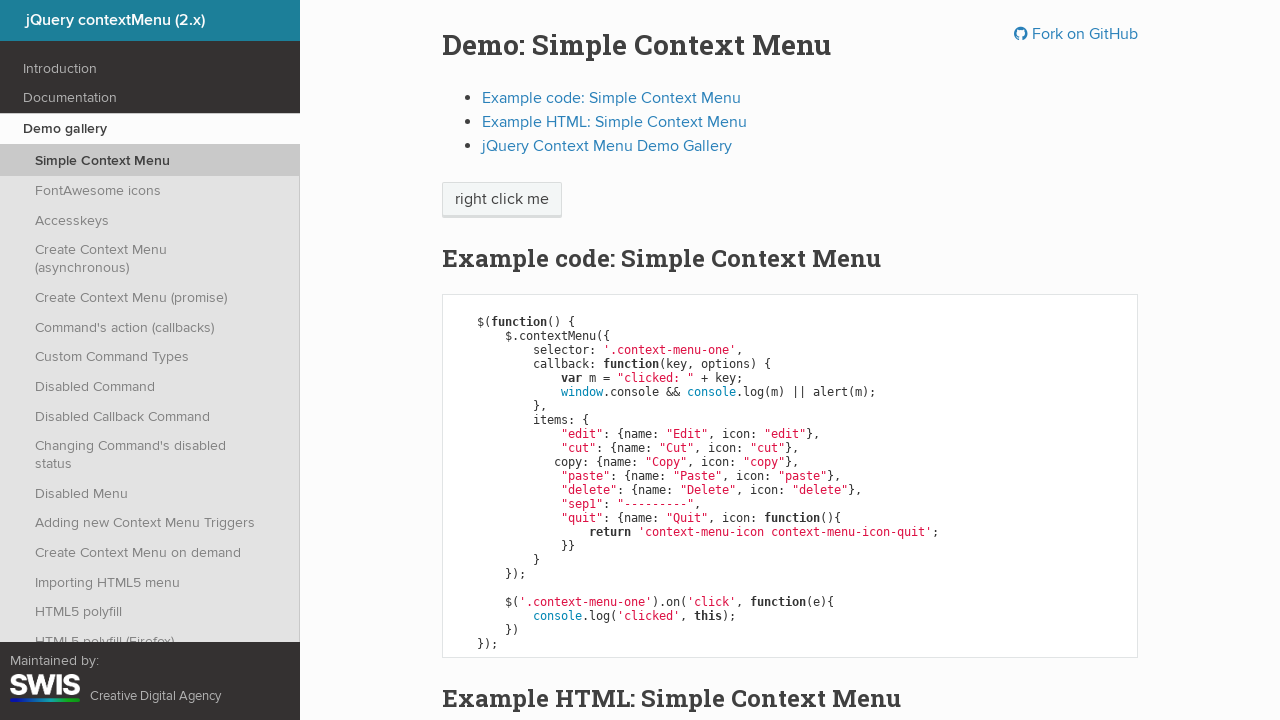

Right-clicked on context menu area at (502, 200) on xpath=/html/body/div/section/div/div/div/p/span
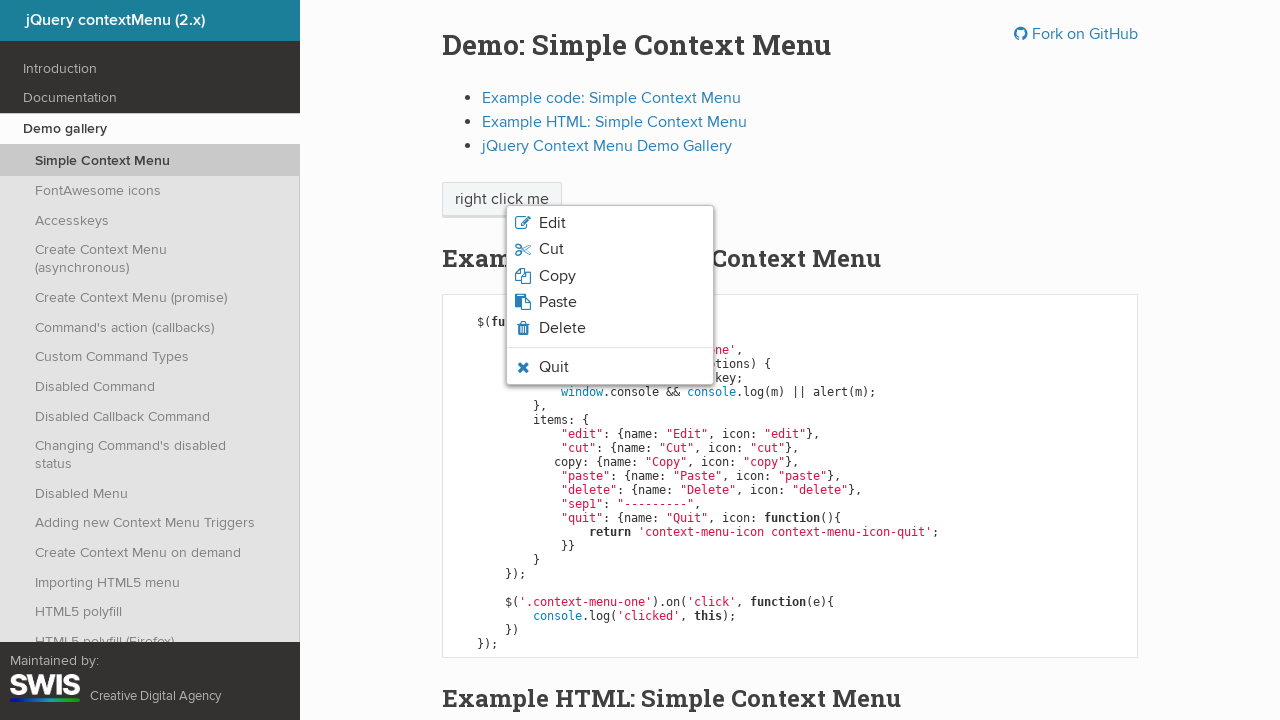

Clicked on first context menu option at (552, 223) on xpath=/html/body/ul/li[1]/span
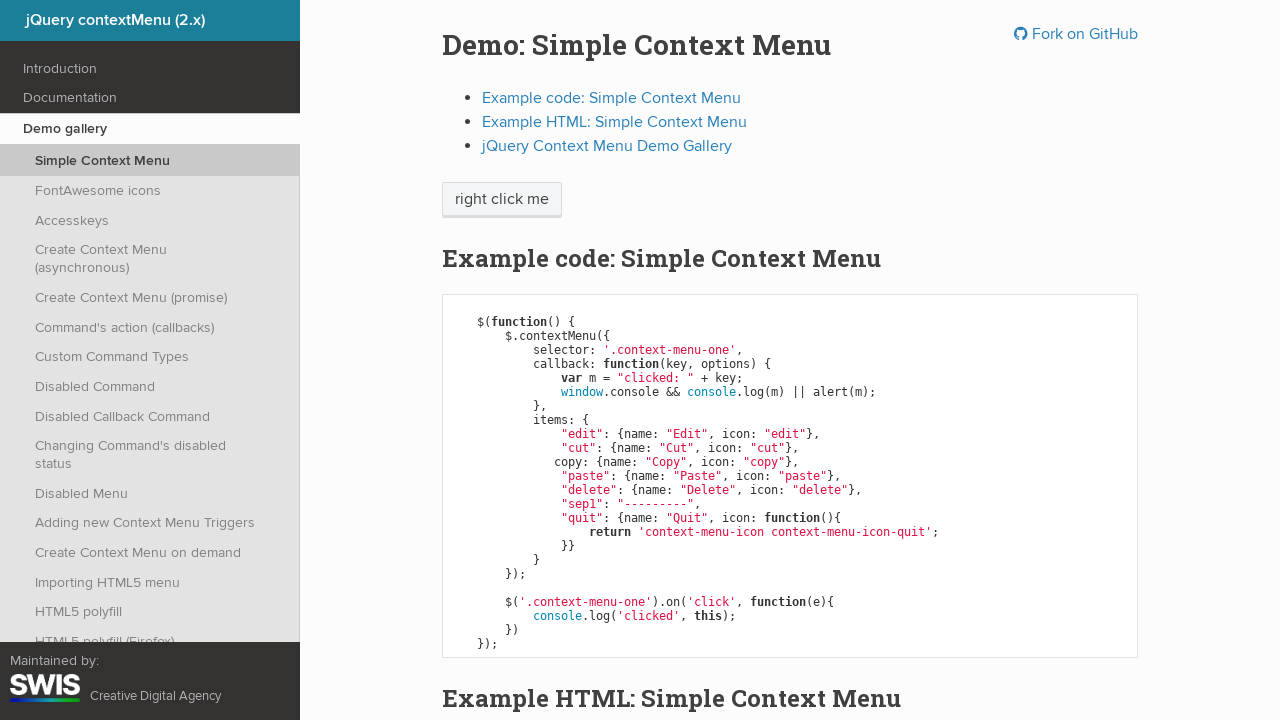

Set up alert dialog handler to accept alerts
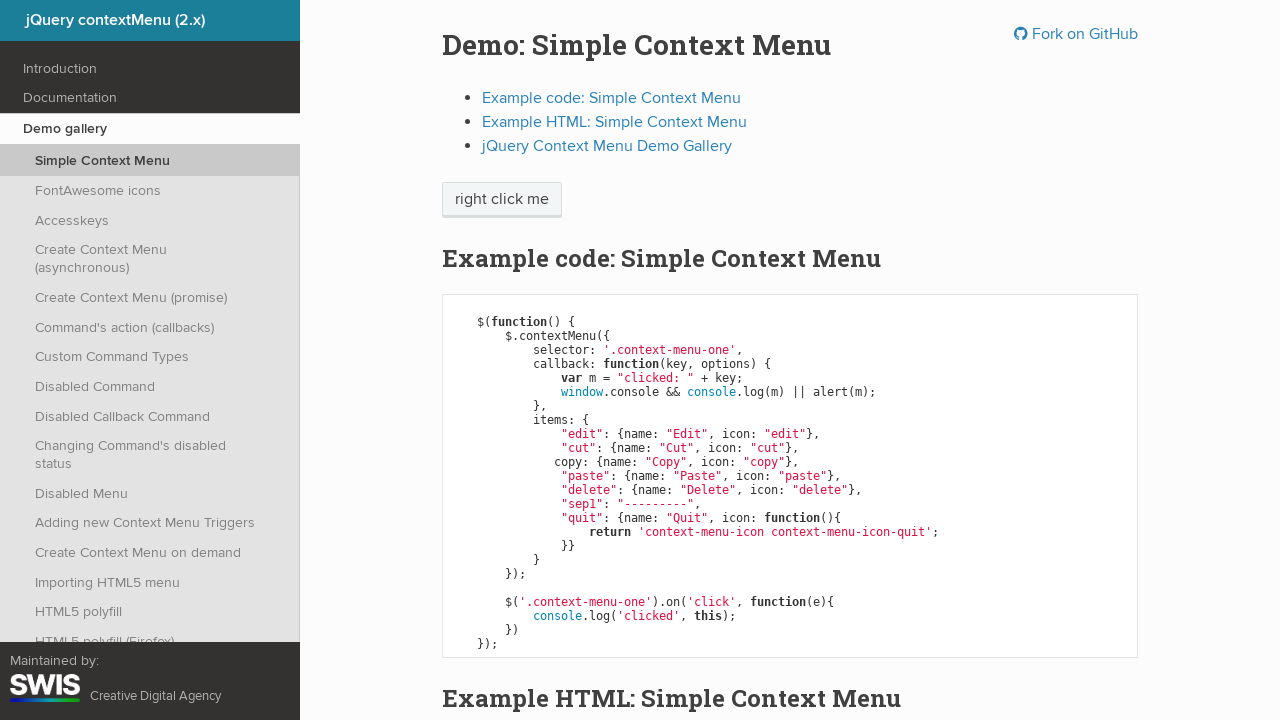

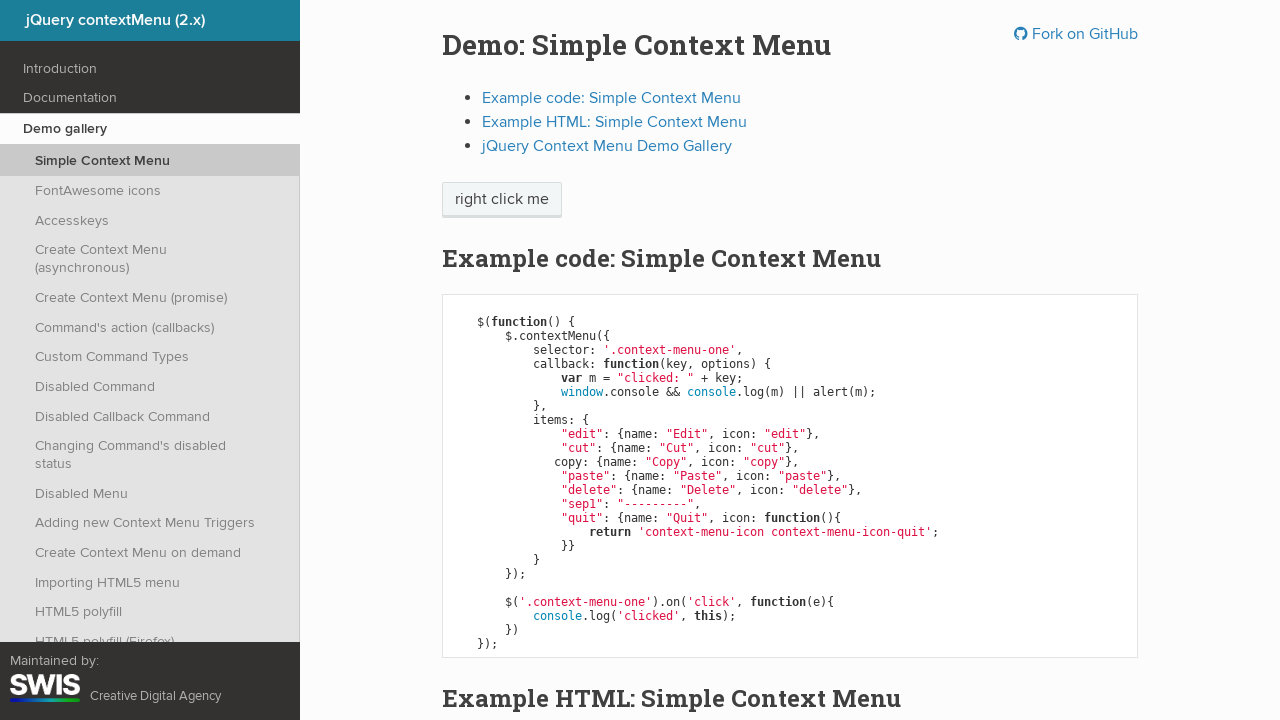